Tests interaction with a static HTML table on a practice website by verifying the table structure, checking row and column counts, and validating specific cell content.

Starting URL: https://testautomationpractice.blogspot.com/

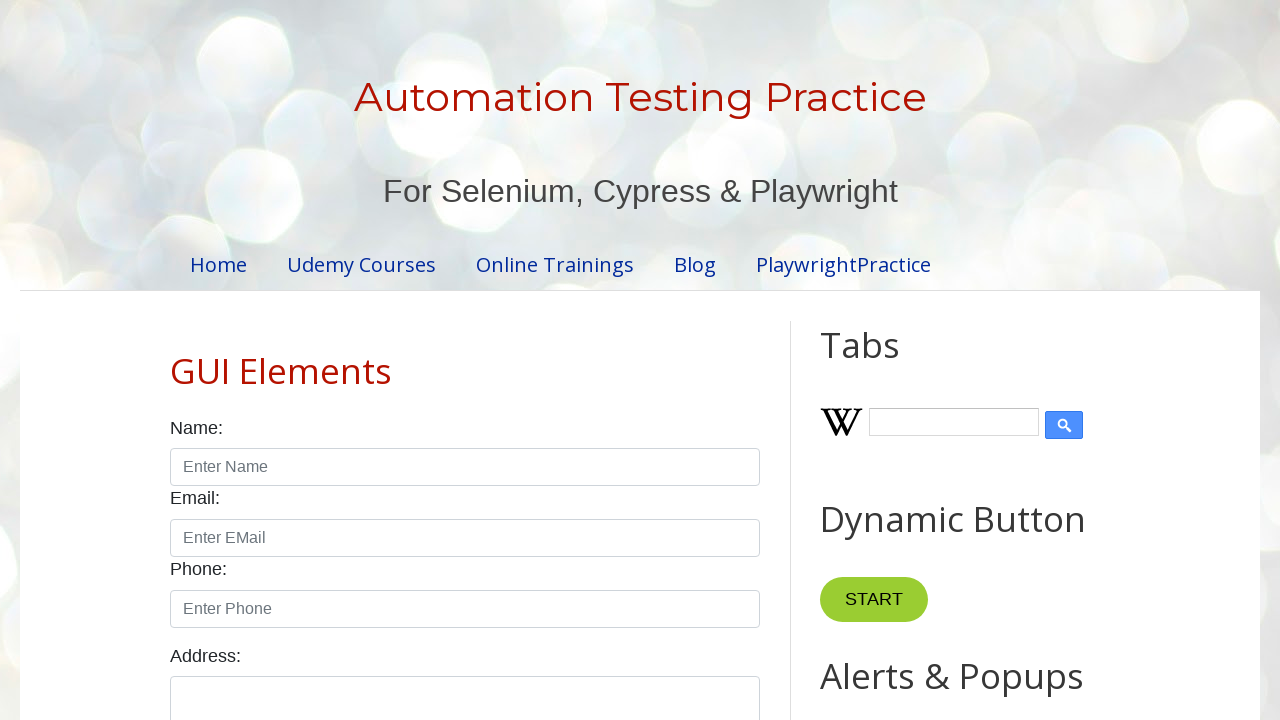

Set viewport size to 1920x1080
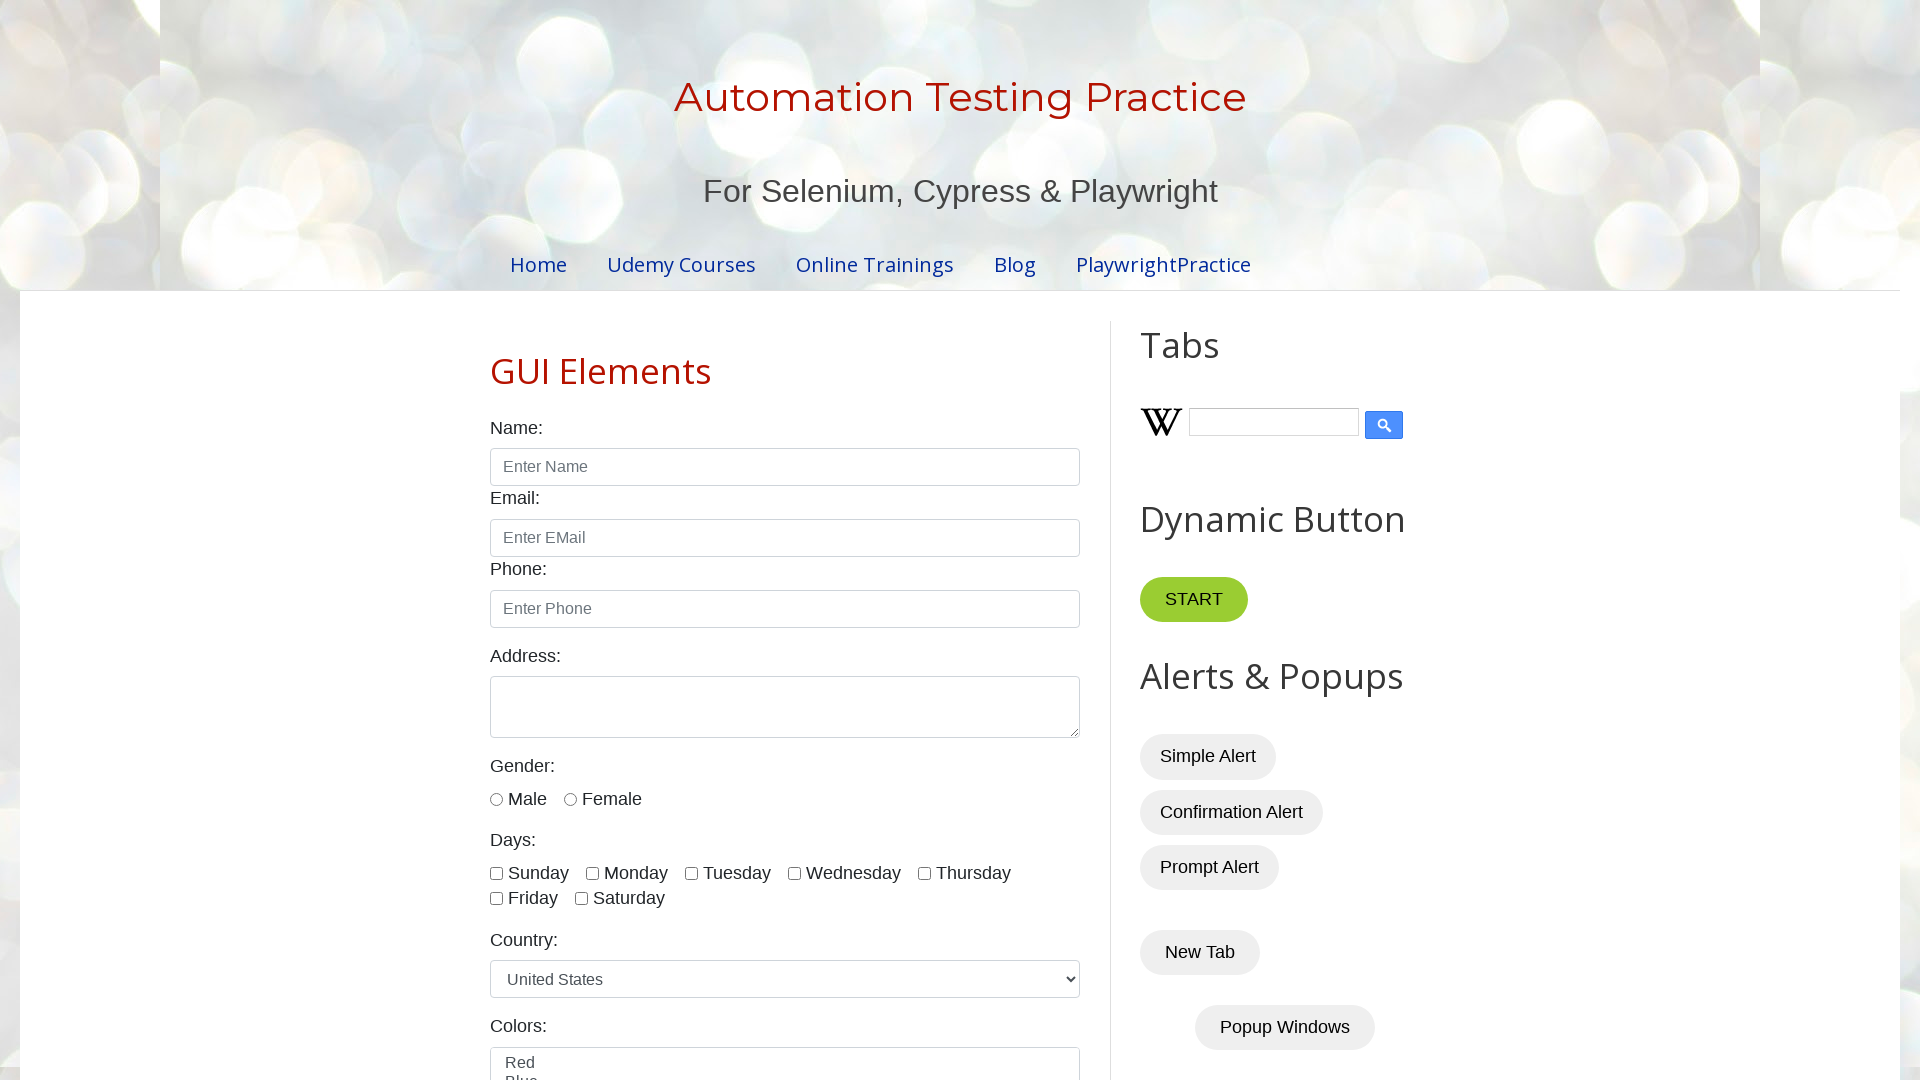

BookTable loaded and ready
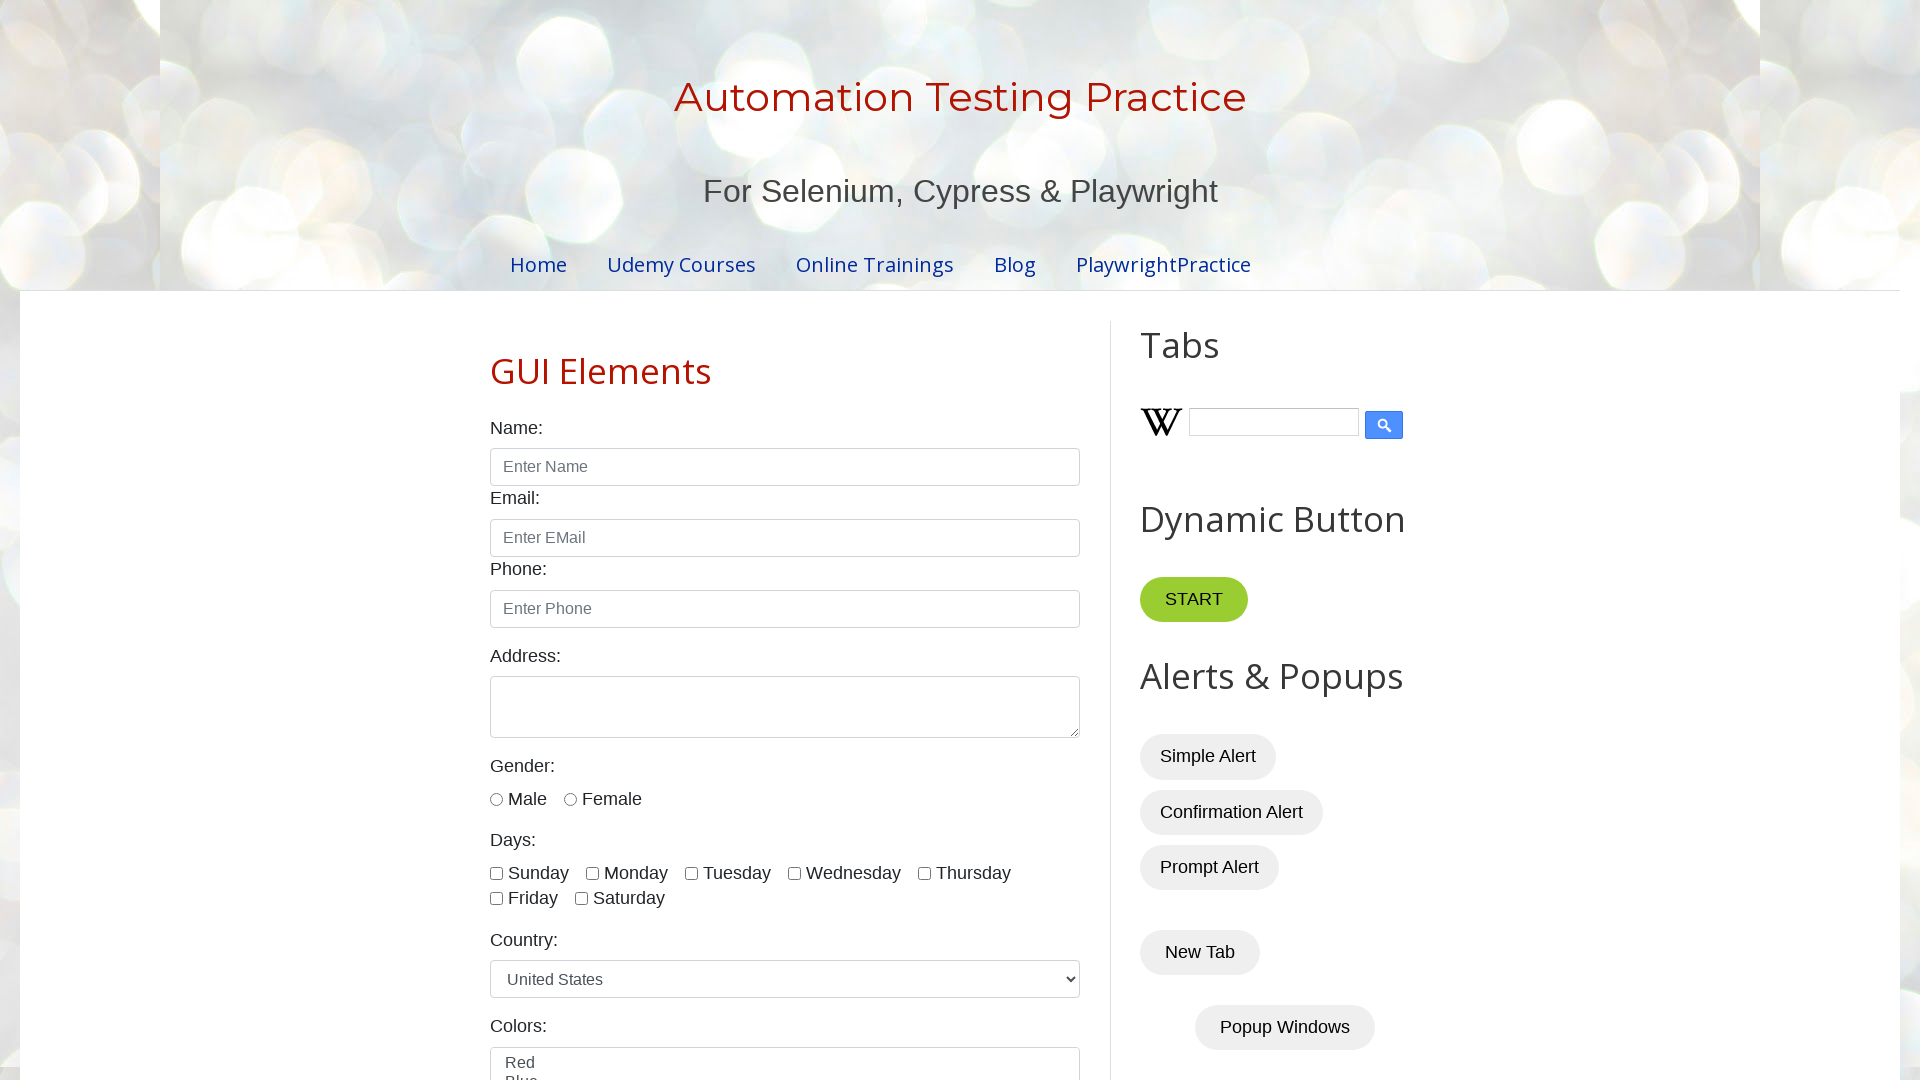

Verified table structure - found 7 rows
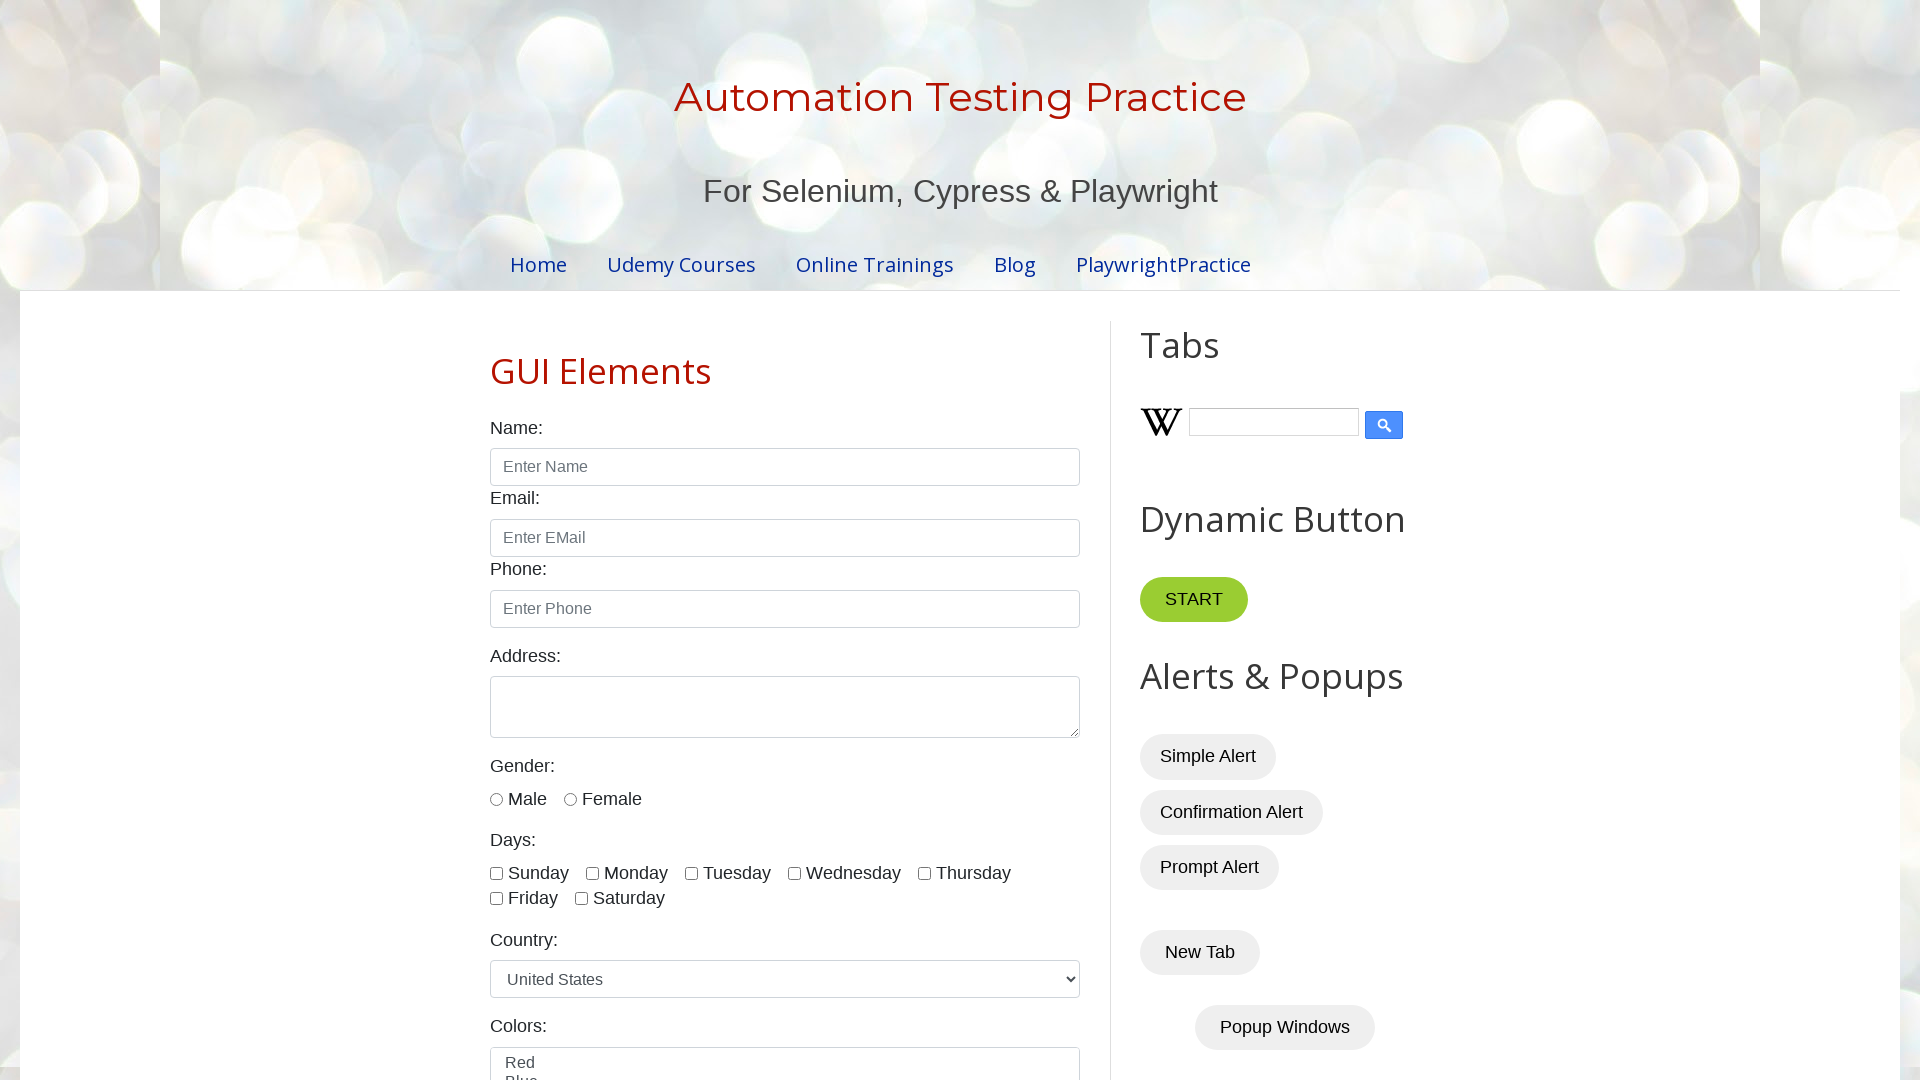

Verified table headers - found 4 headers
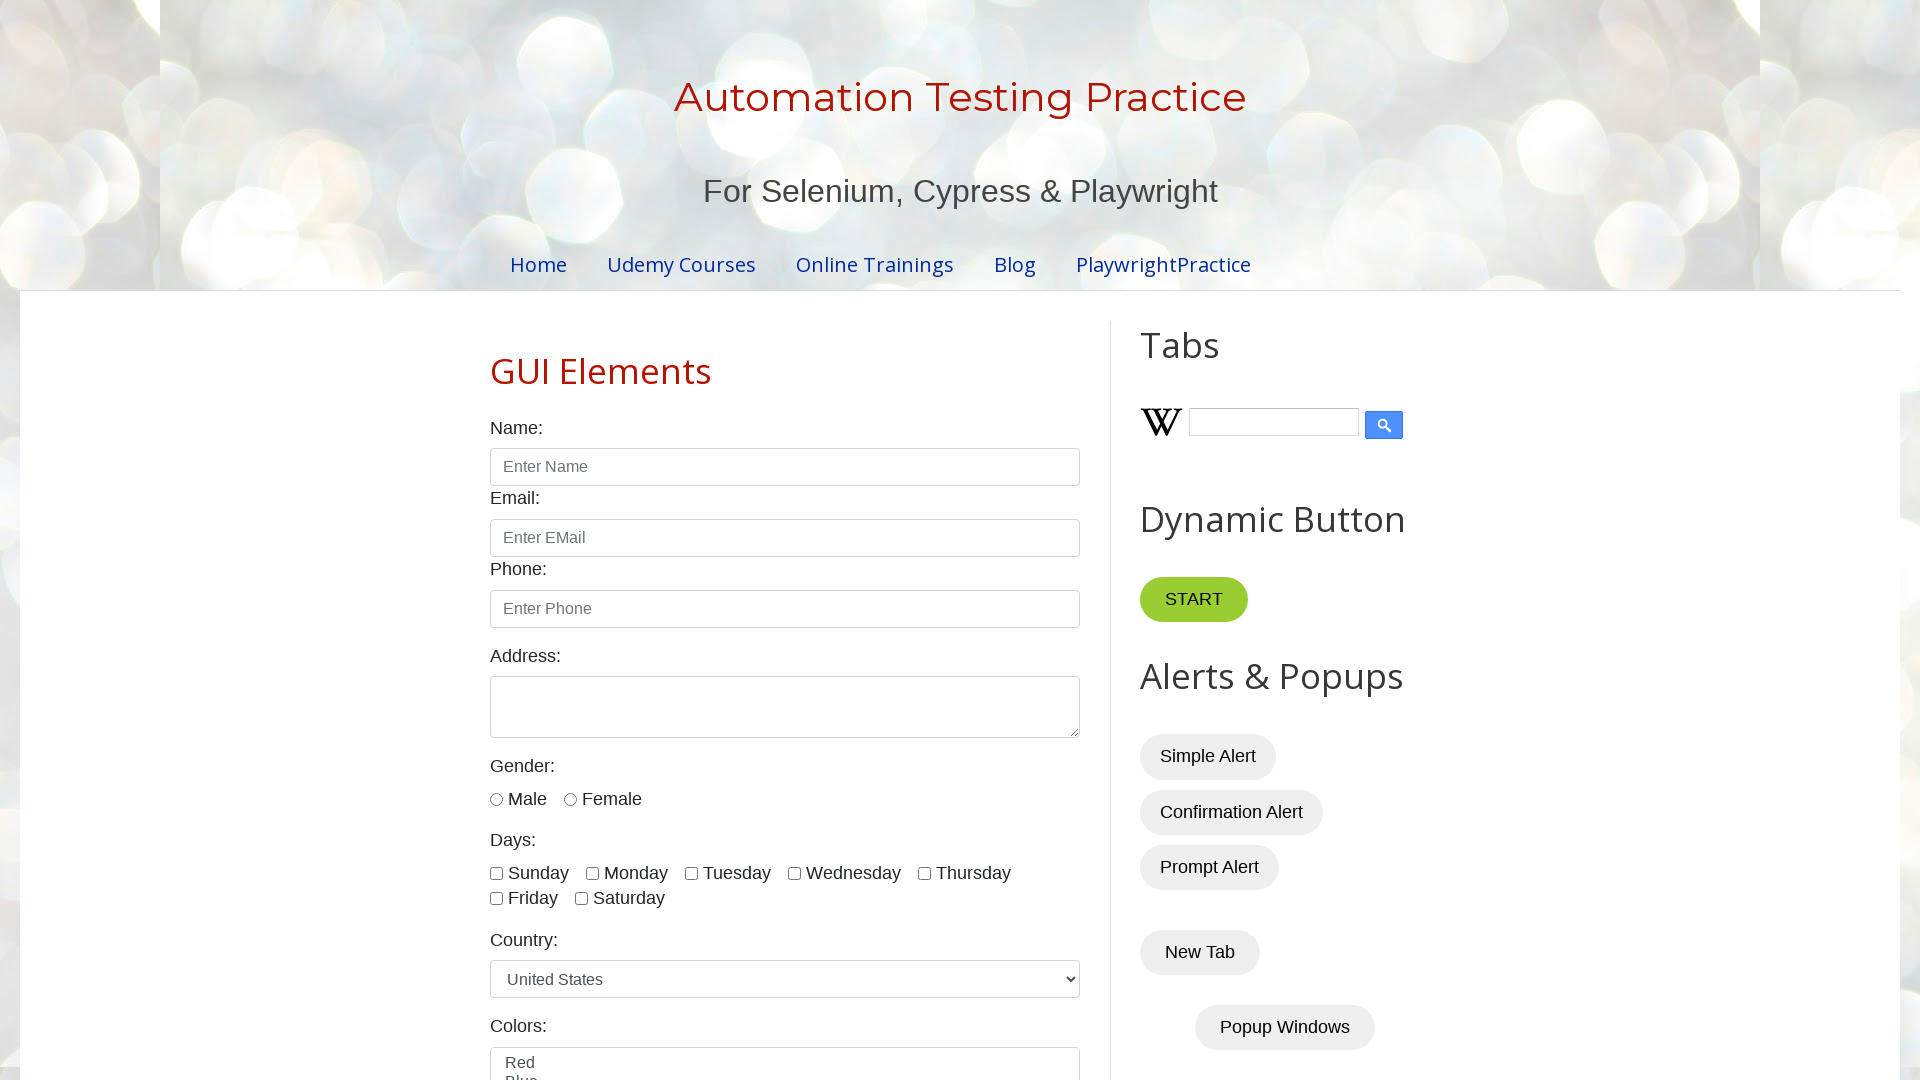

Retrieved cell [5,3] content: Selenium
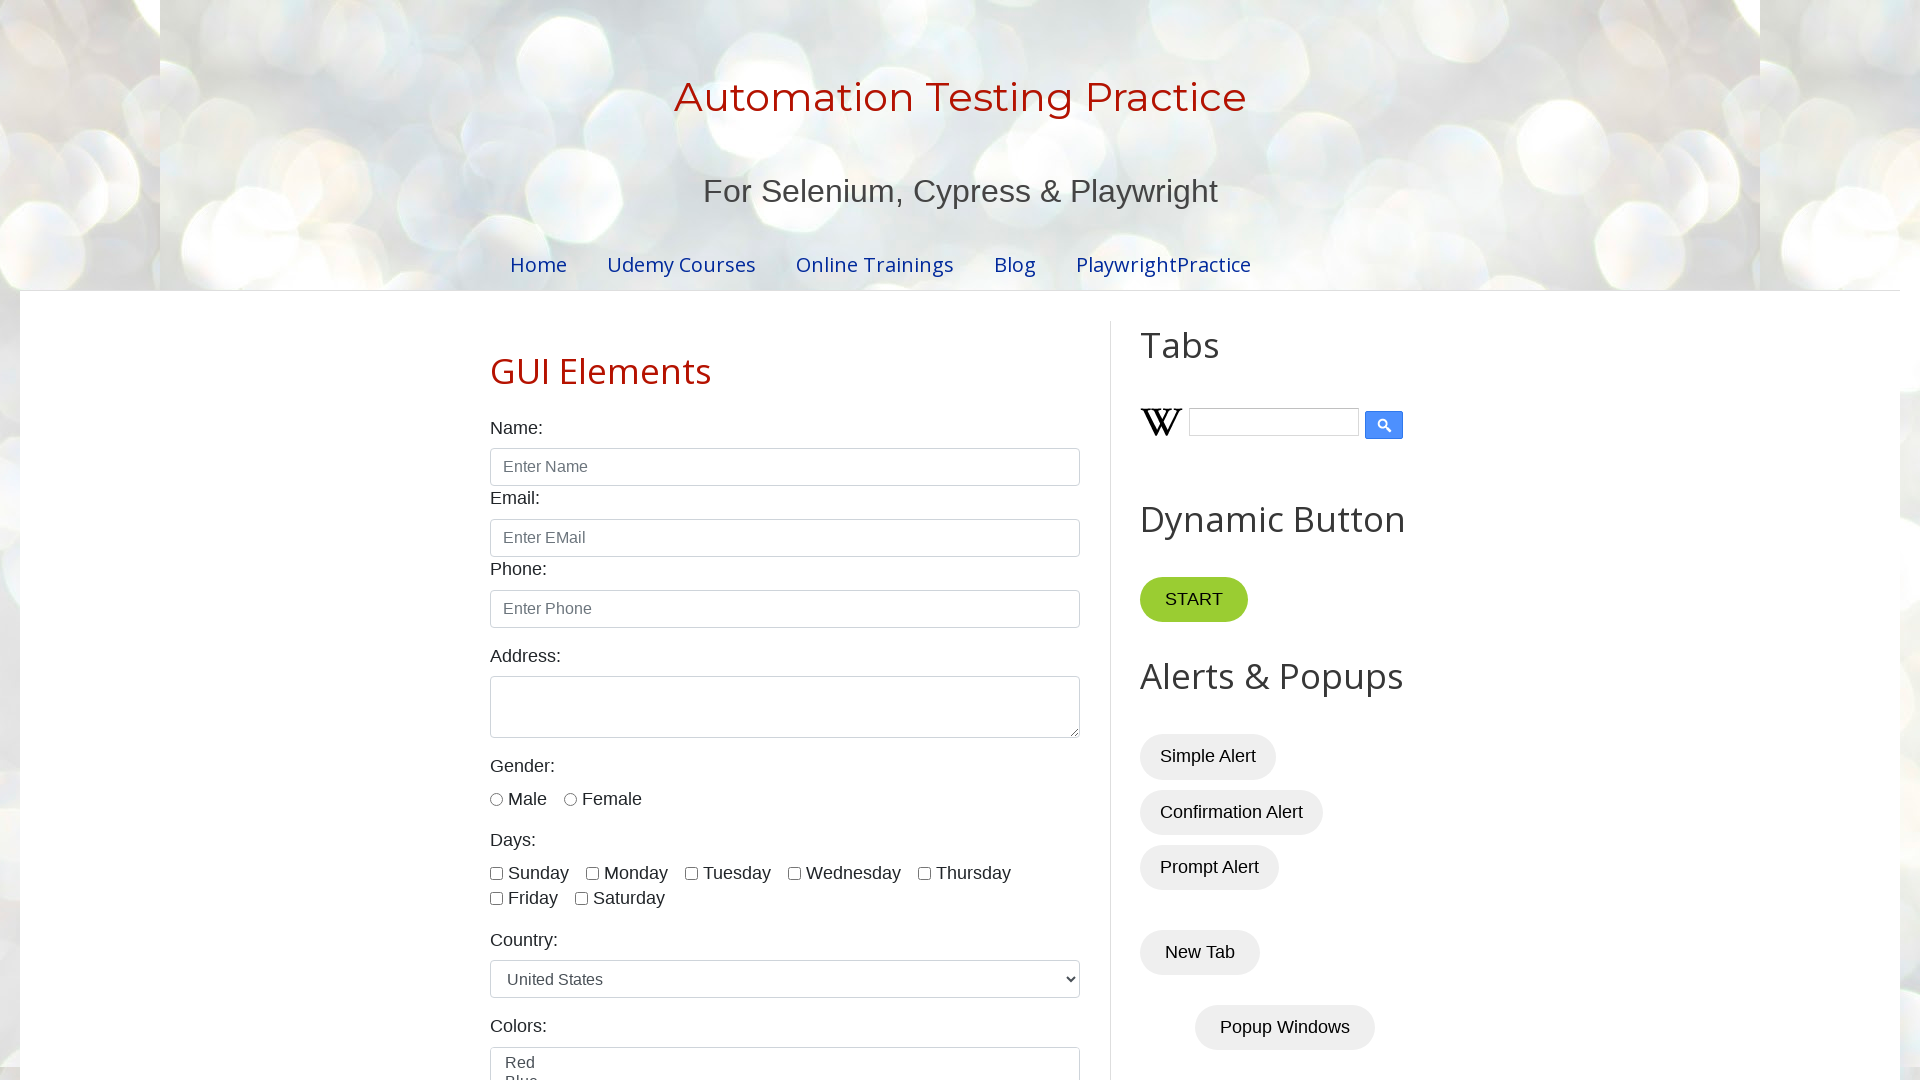

Verified first row (header row) is visible
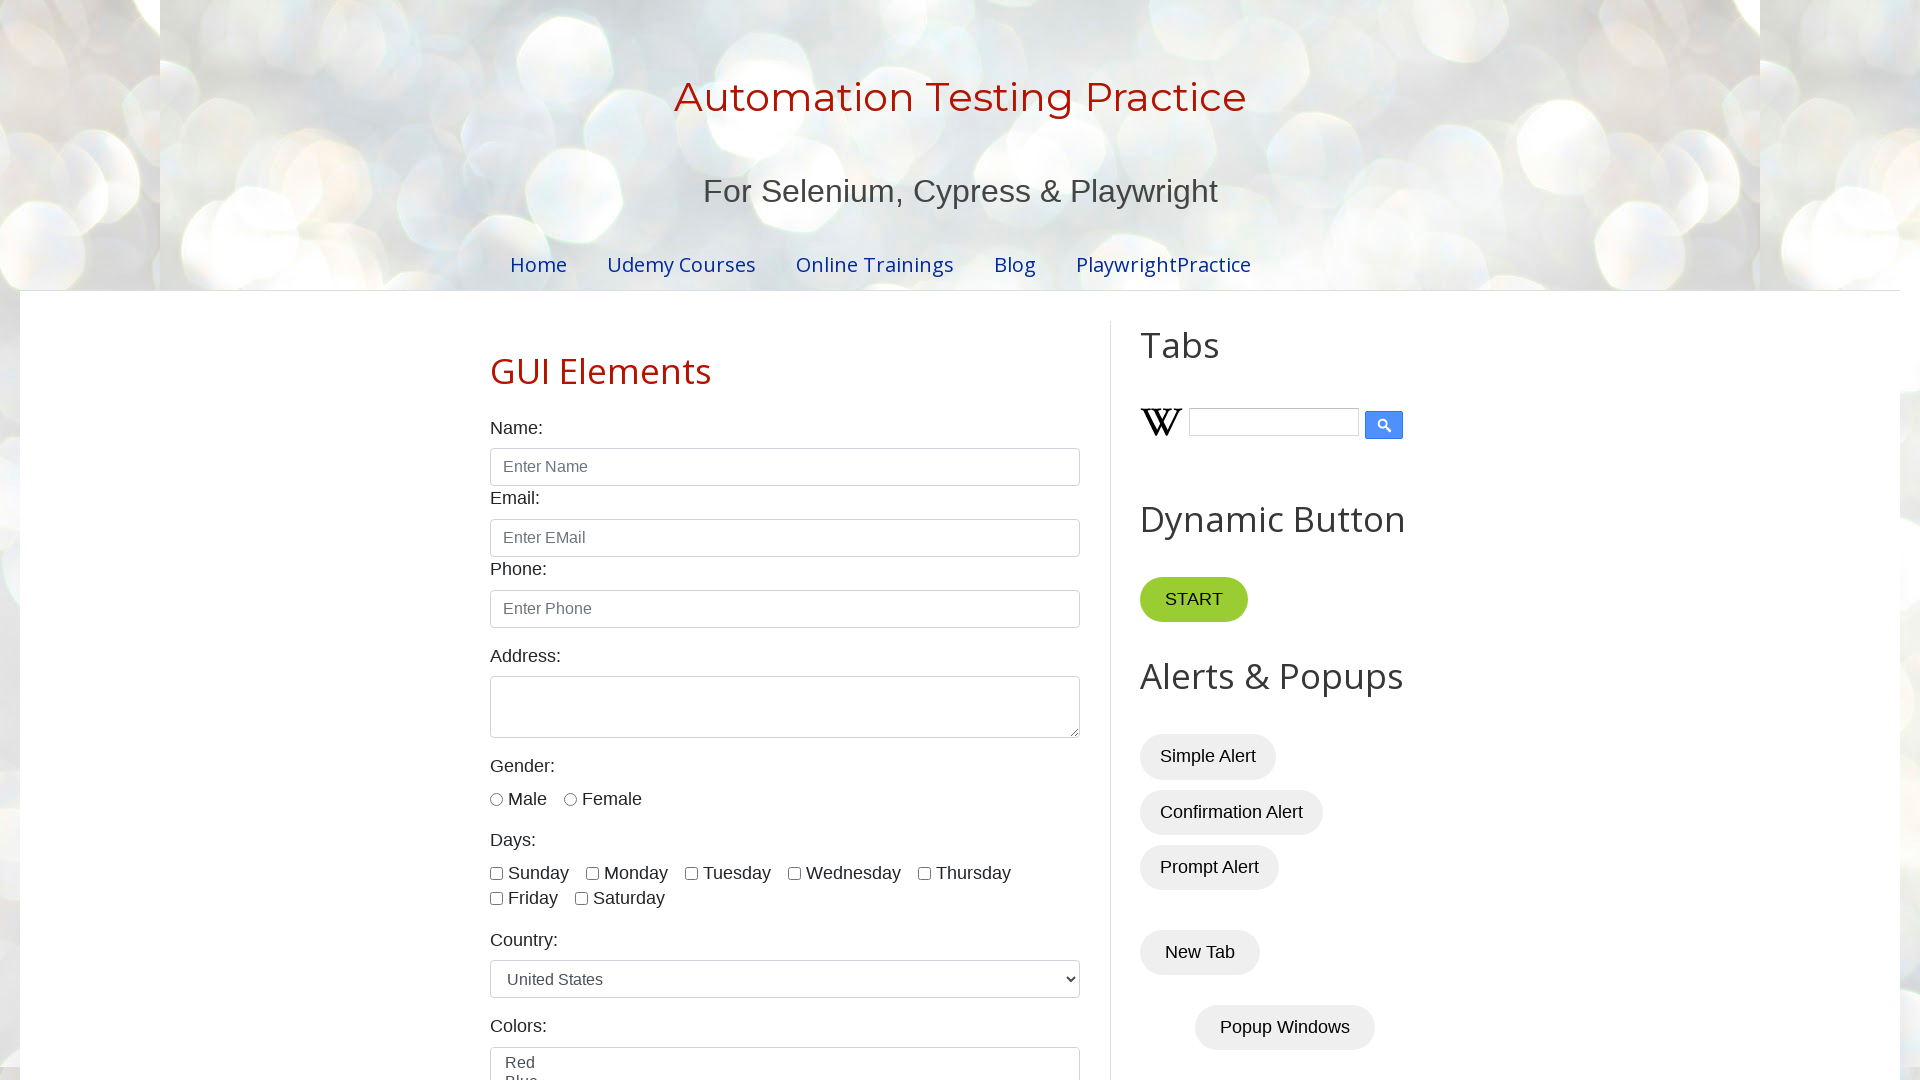

Clicked on cell [3,1] to verify interactivity at (610, 541) on xpath=//table[@name='BookTable']/tbody/tr[3]/td[1]
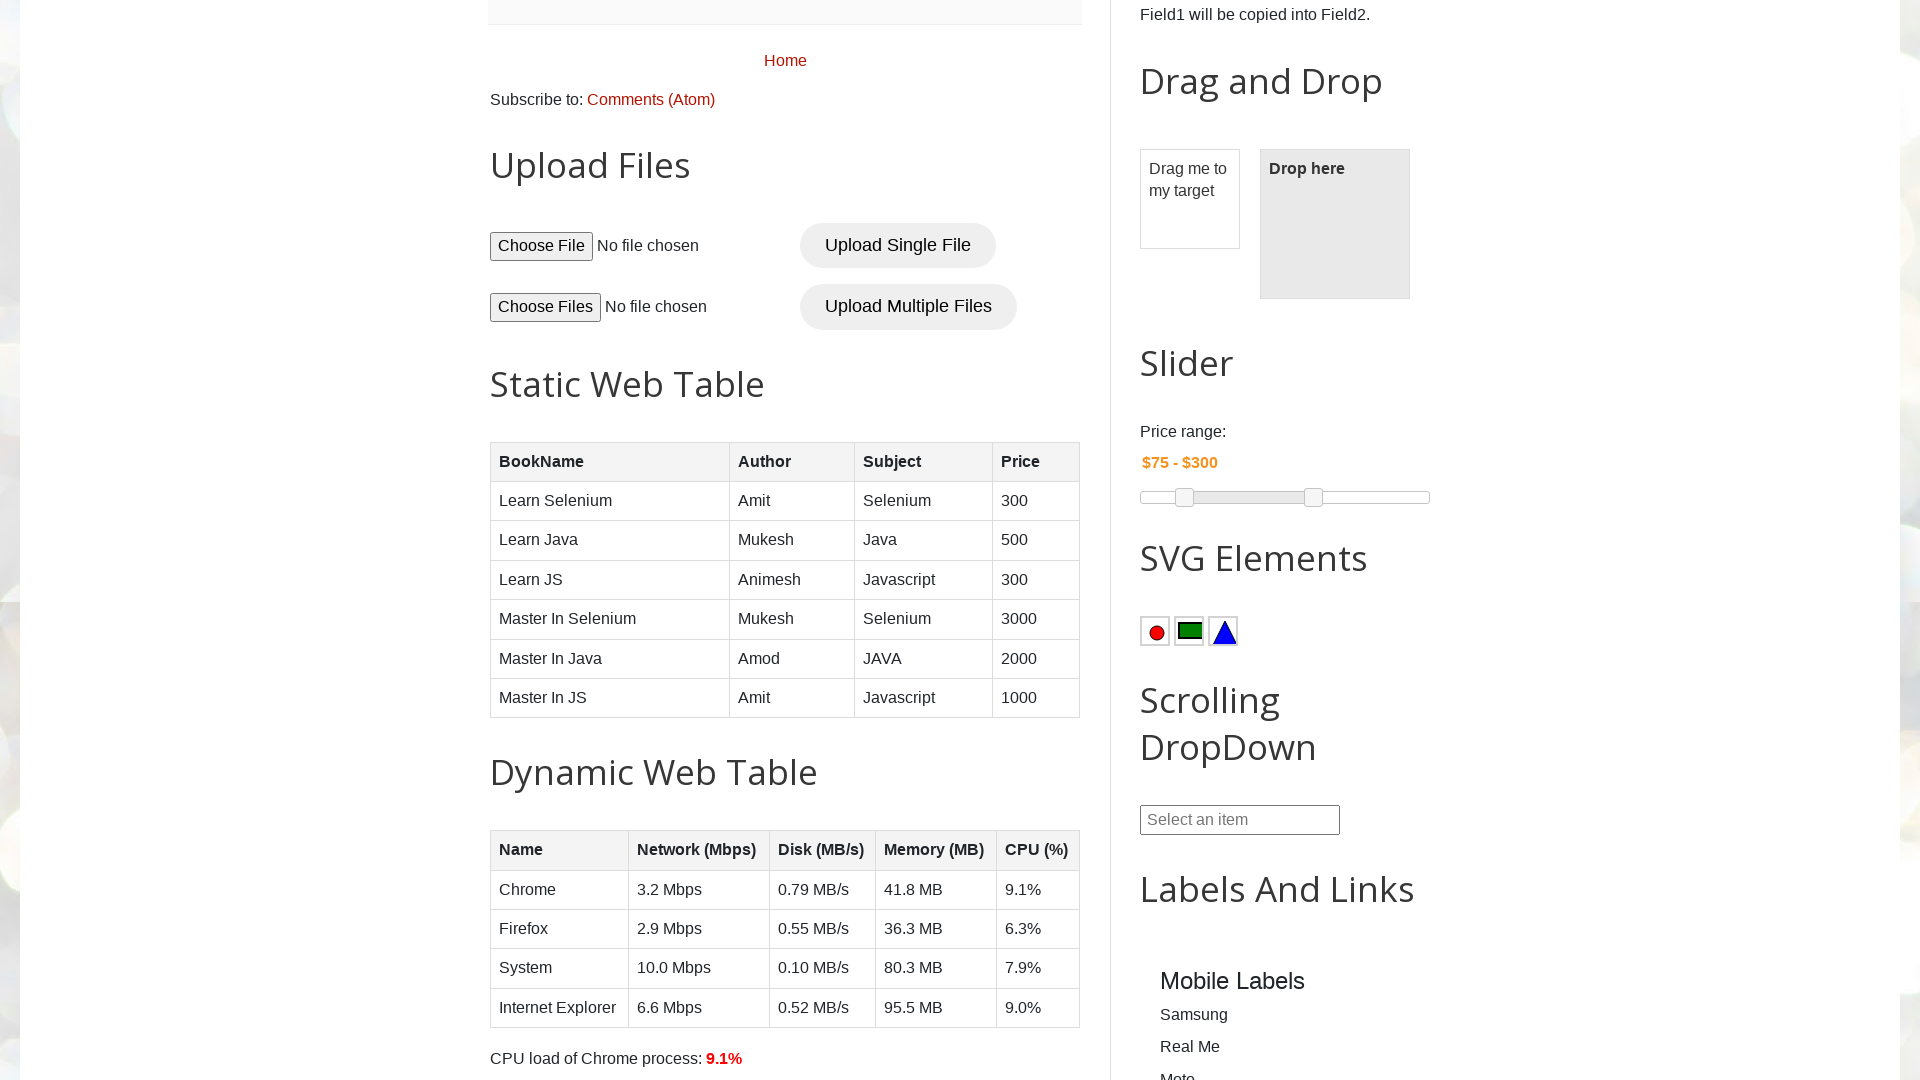

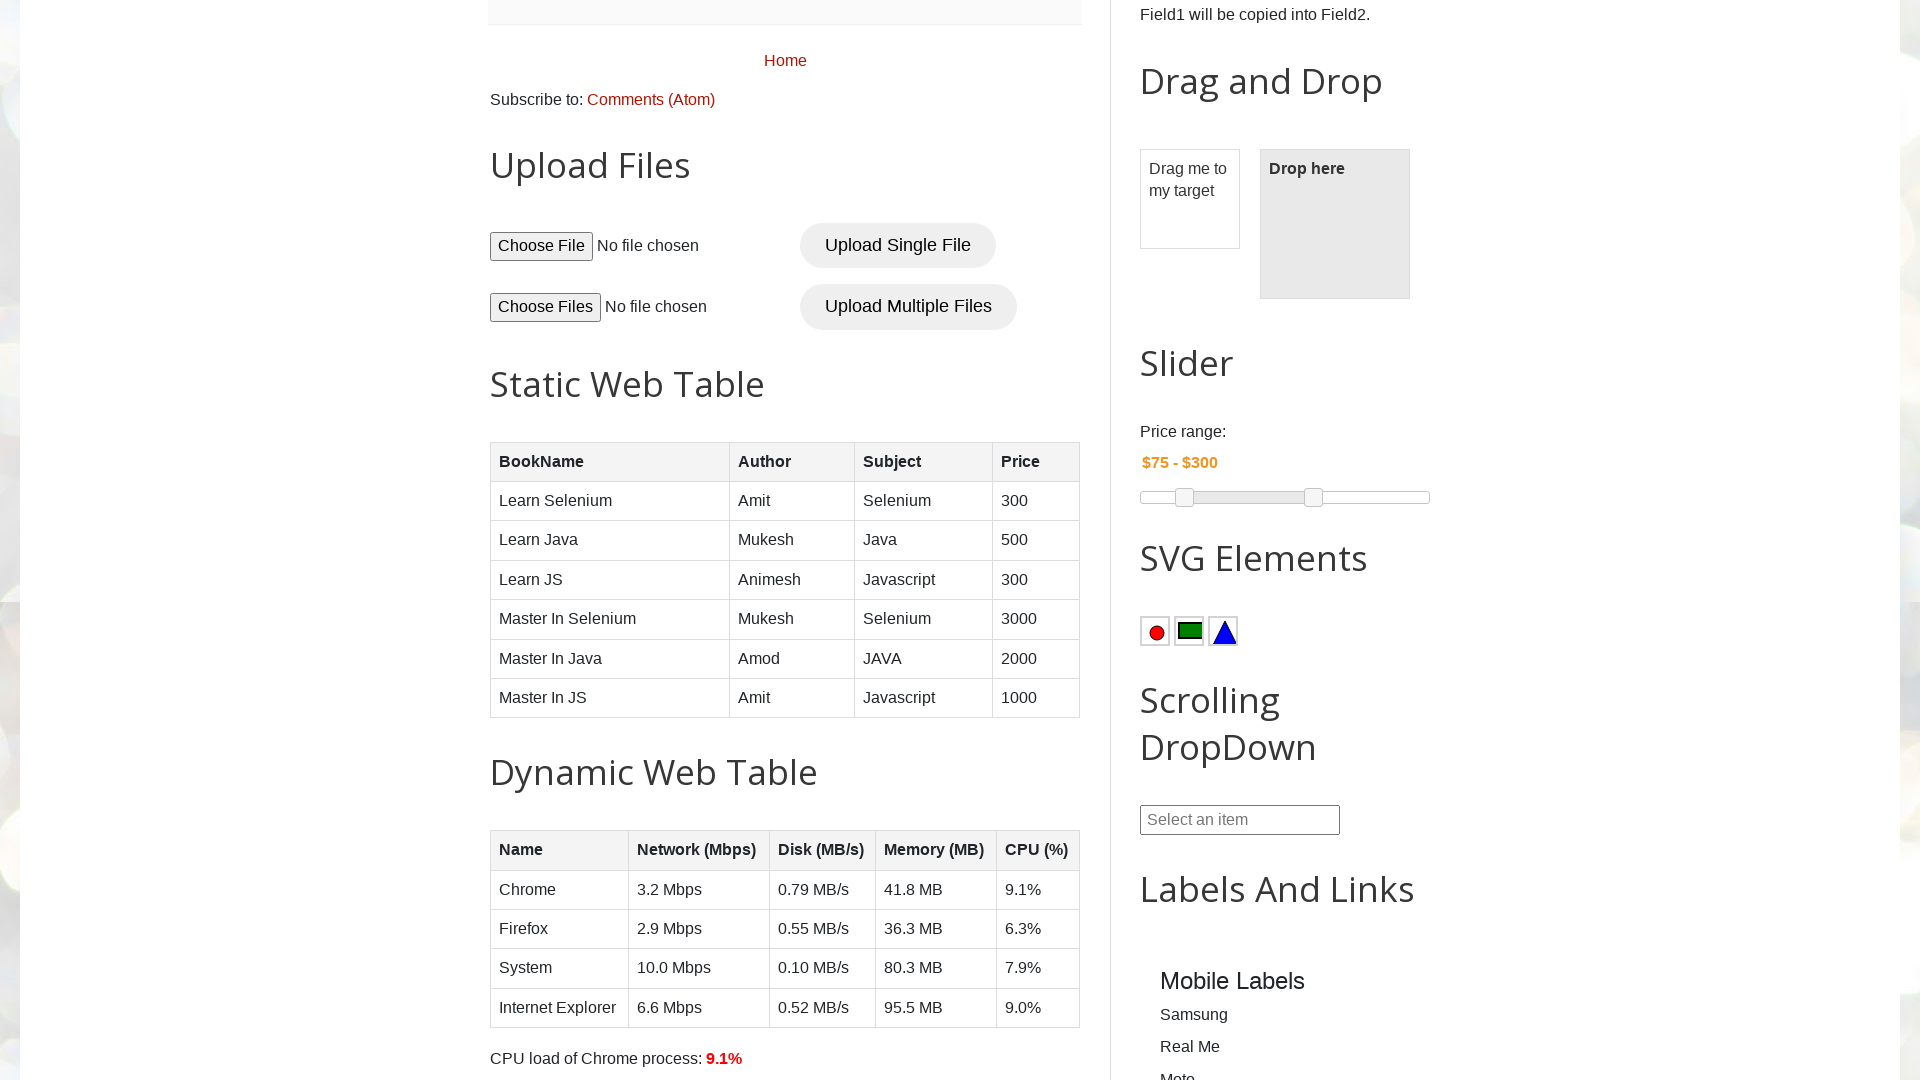